Tests the dynamic controls page by clicking a checkbox to select it, then enabling a disabled input field by clicking the Enable button and waiting for the loading indicator to disappear, finally typing text into the enabled input.

Starting URL: https://the-internet.herokuapp.com/dynamic_controls

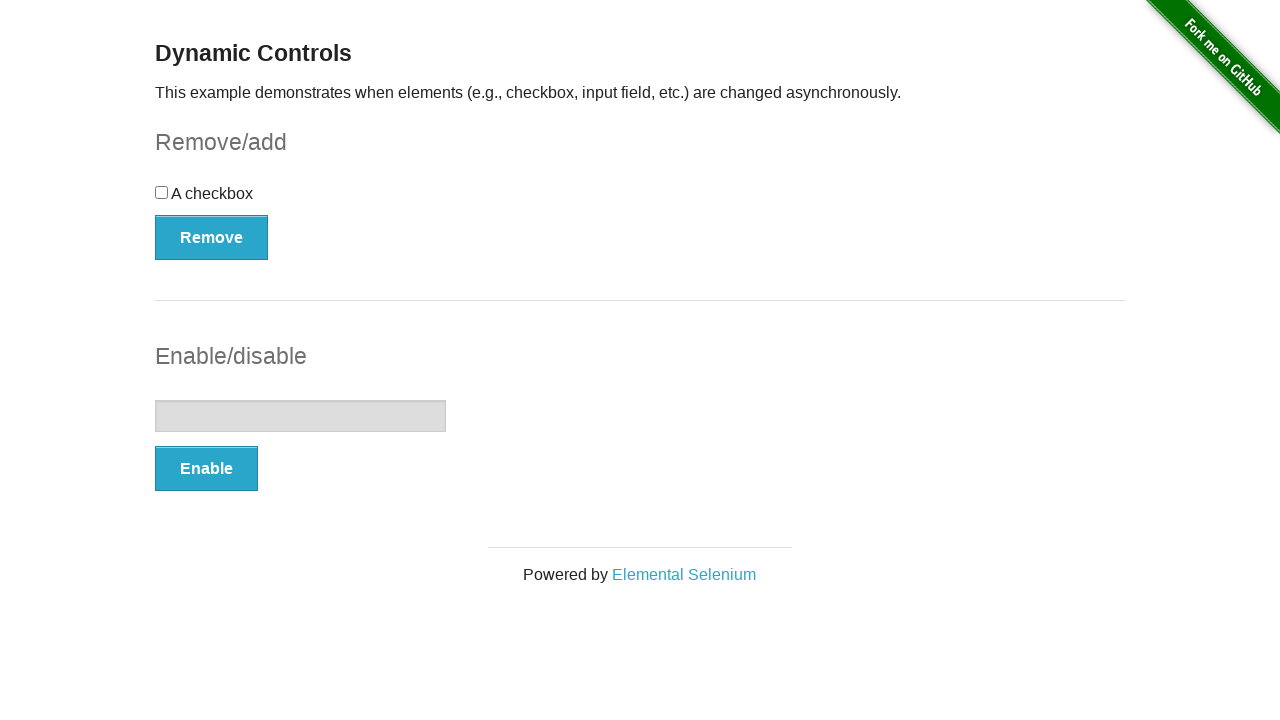

Located checkbox form element
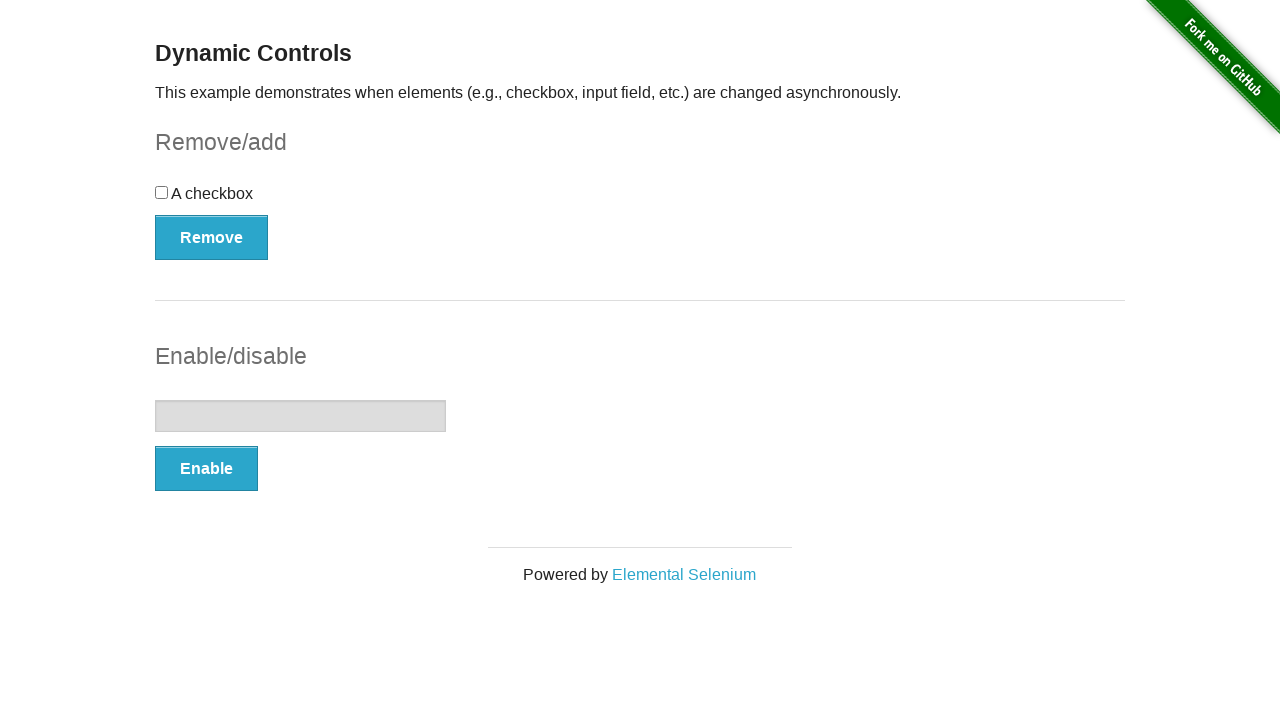

Located checkbox input within form
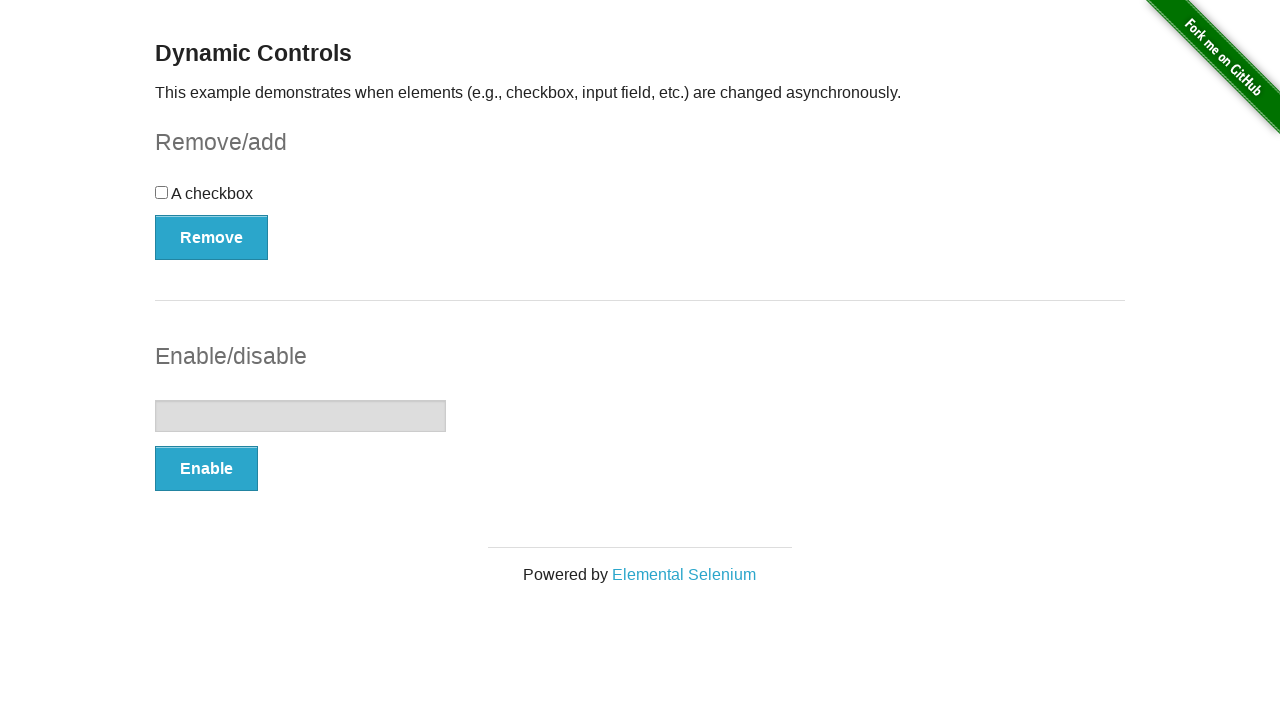

Clicked checkbox to select it at (162, 192) on #checkbox-example >> input
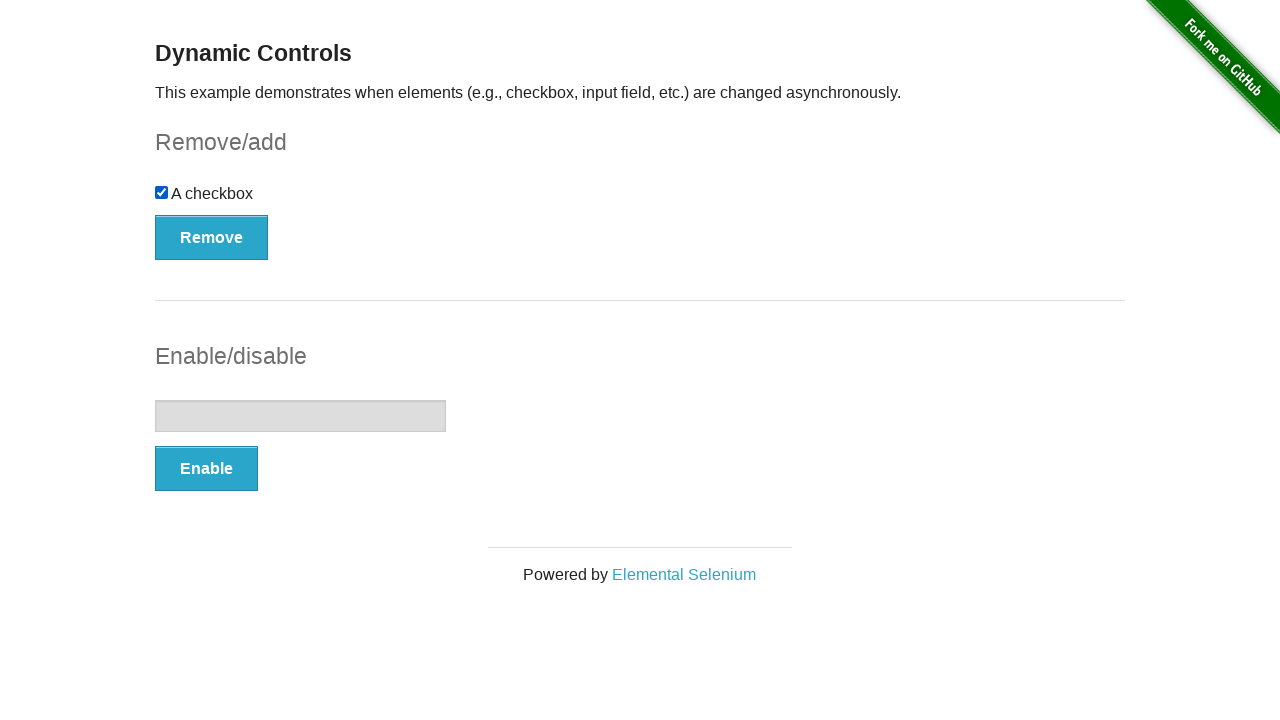

Located input form element
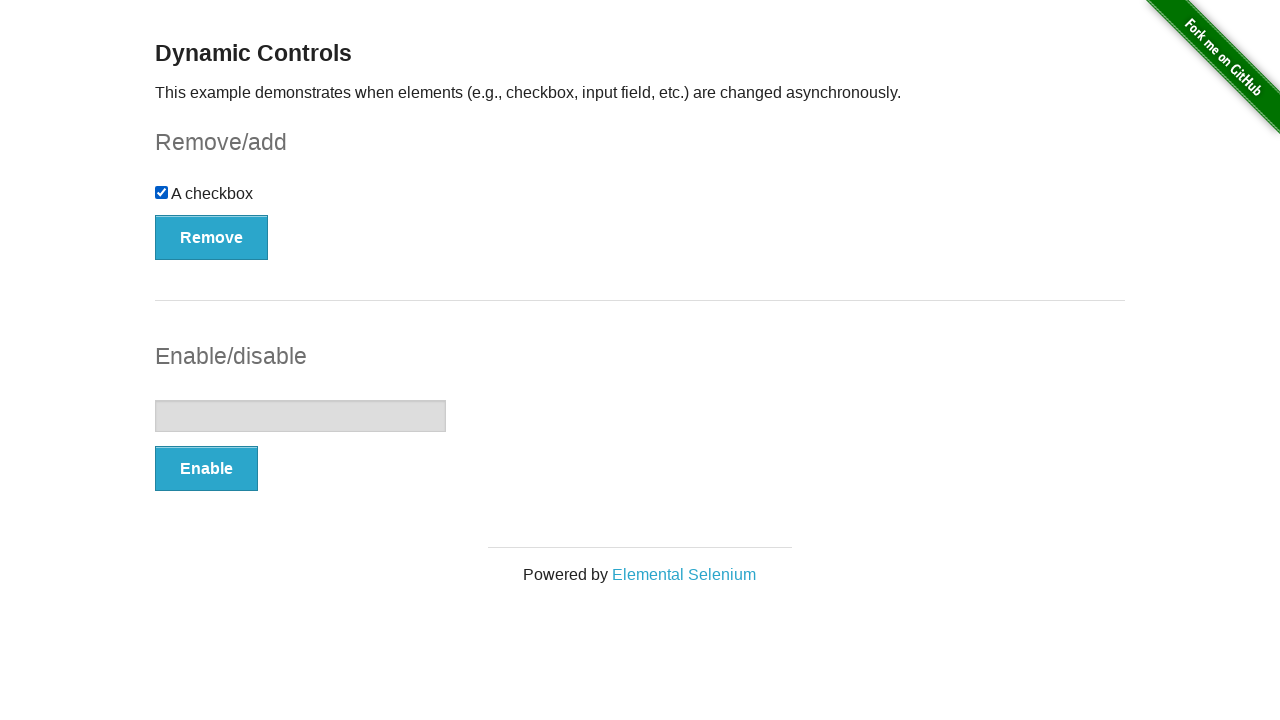

Located input field within form
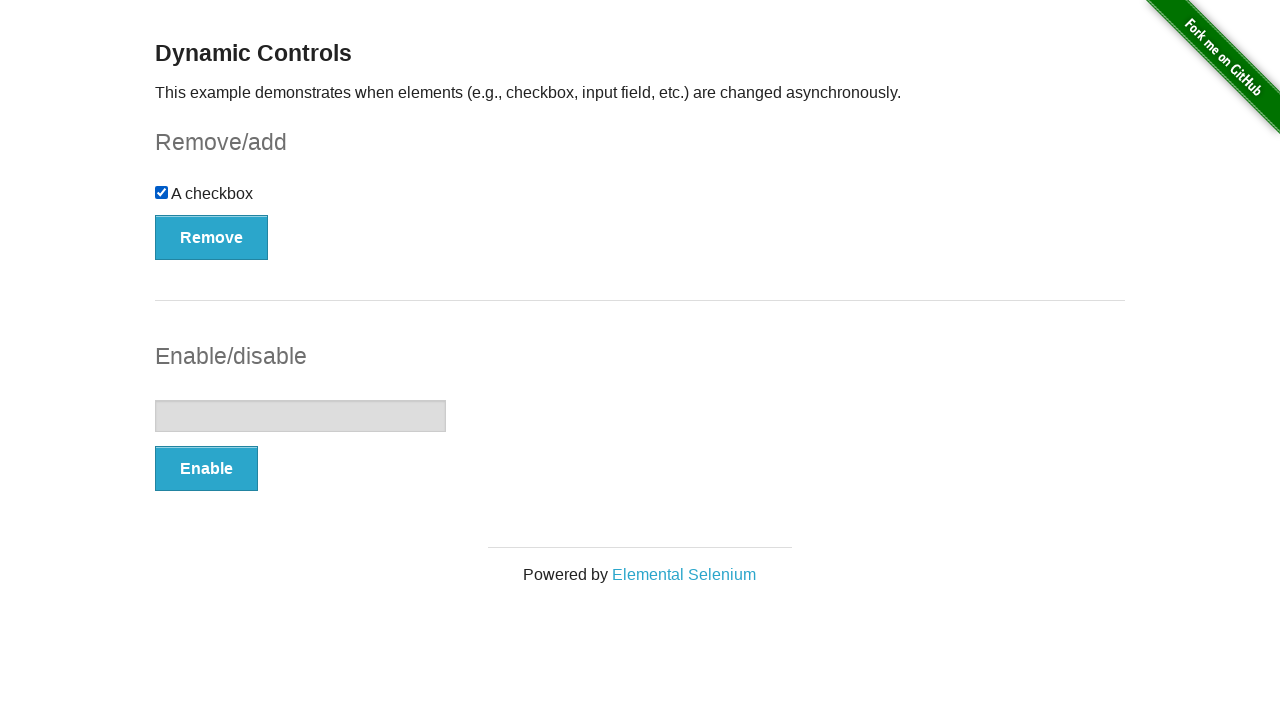

Located enable button within form
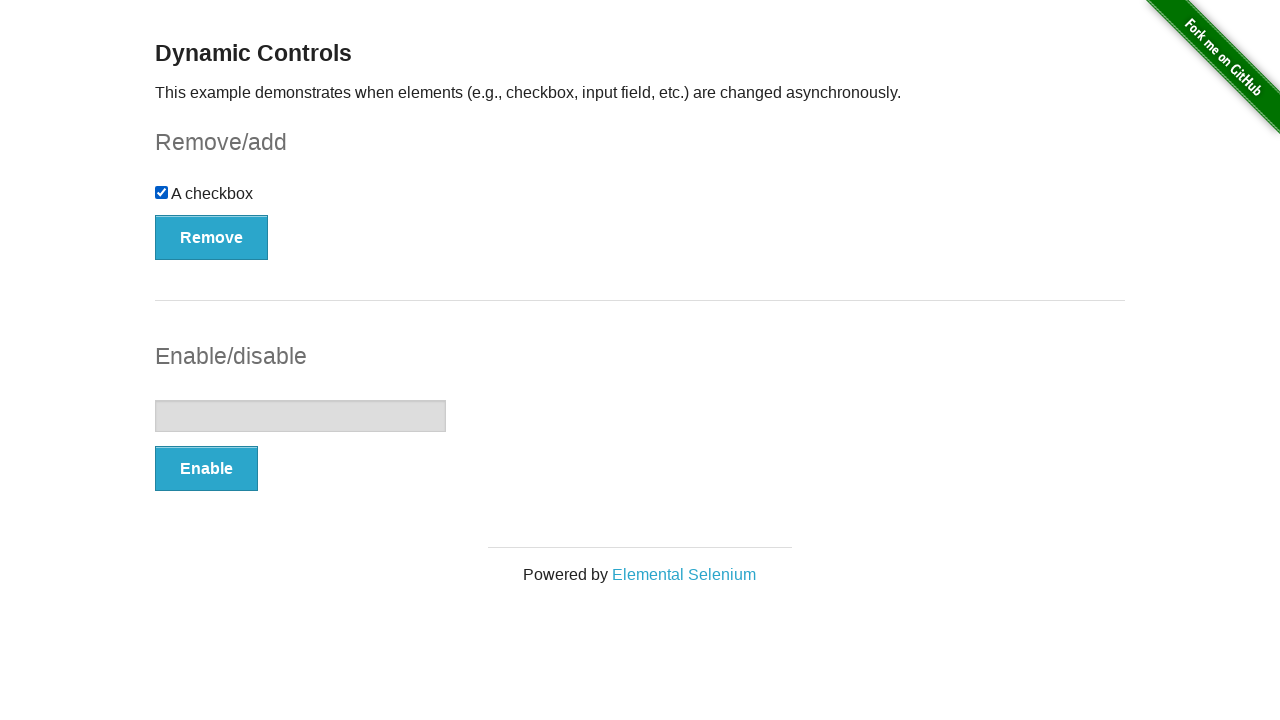

Clicked enable button to enable input field at (206, 469) on #input-example >> button
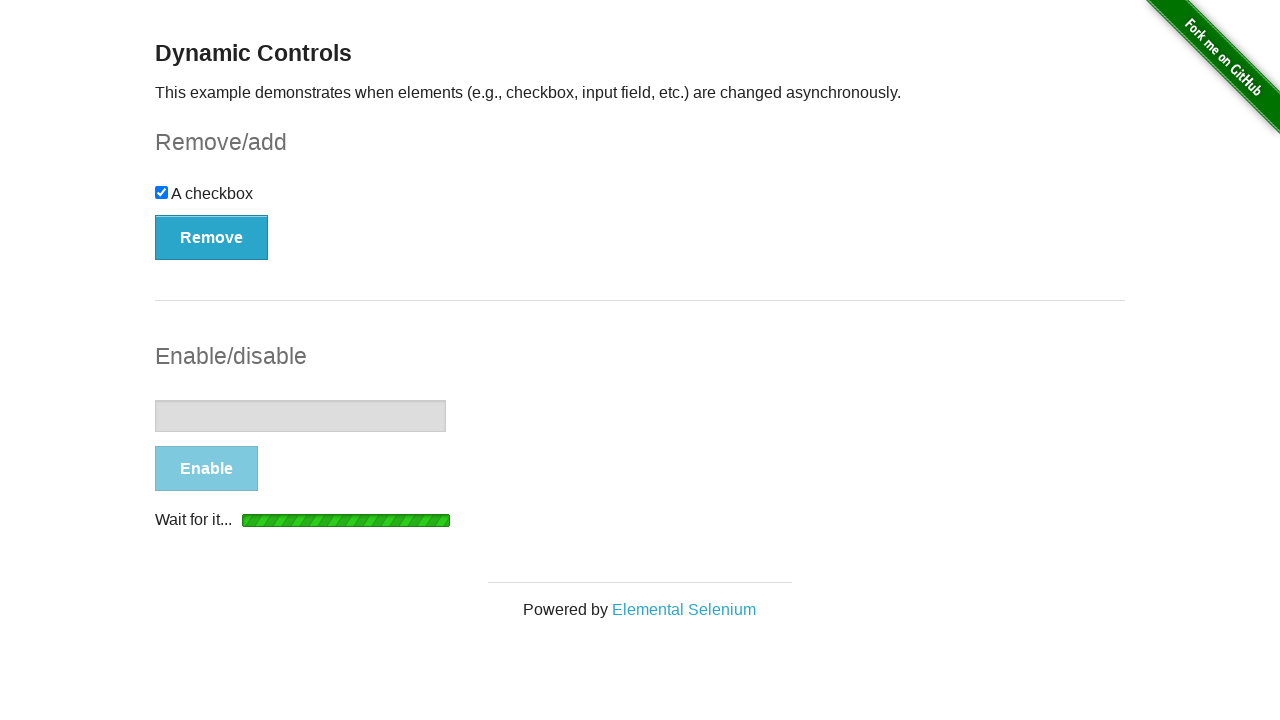

Loading indicator disappeared, input field is now enabled
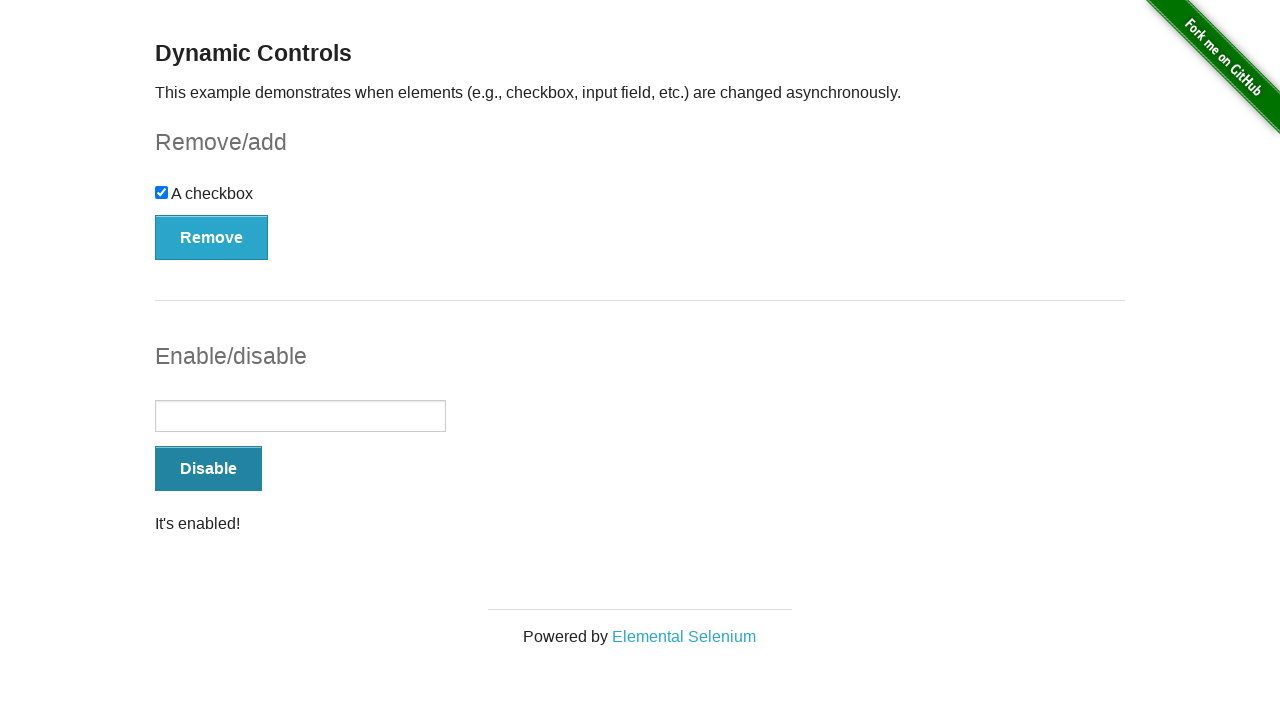

Typed 'hello dynamic control!' into the enabled input field on #input-example >> input
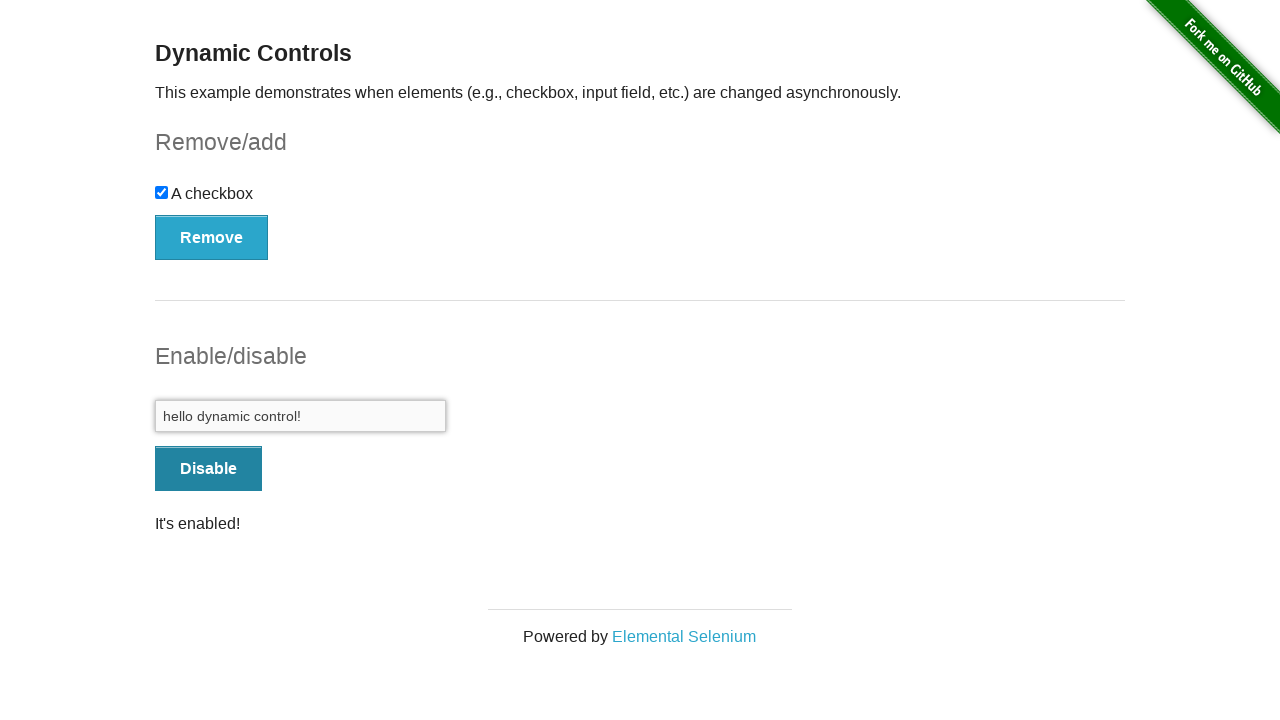

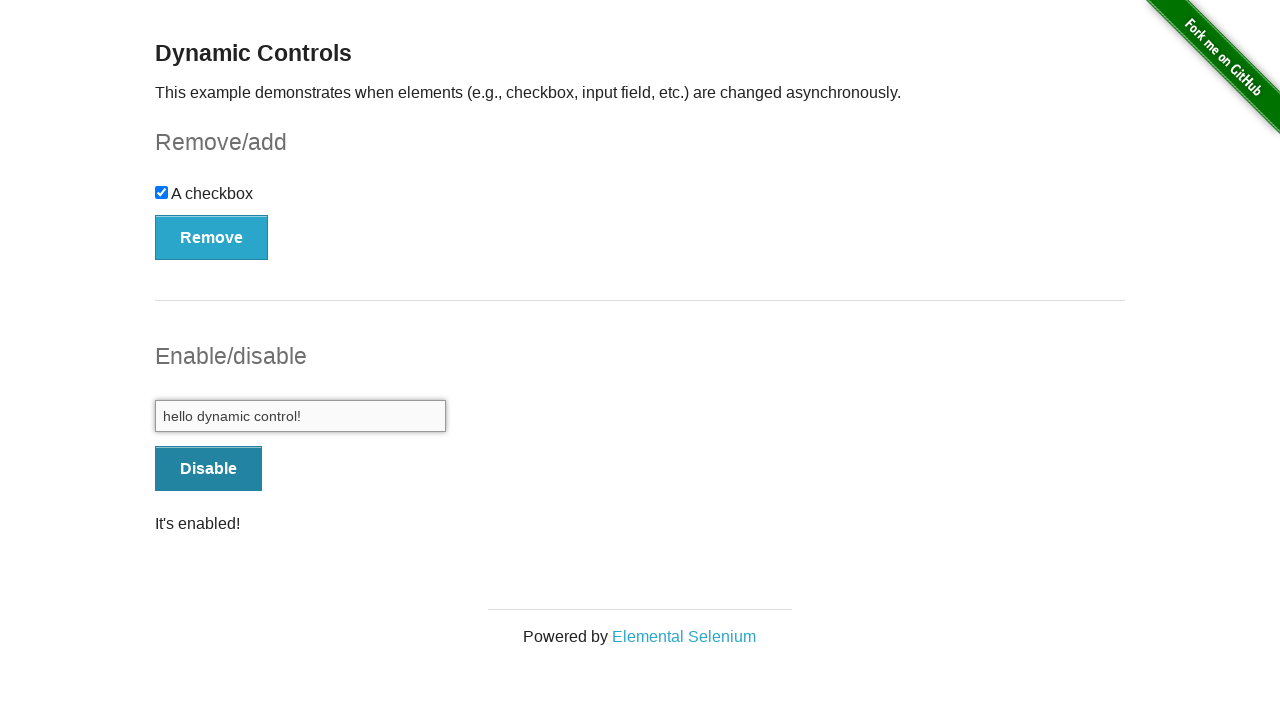